Tests various input field interactions including filling text fields, verifying disabled state, and checking pre-filled values

Starting URL: https://leafground.com/input.xhtml

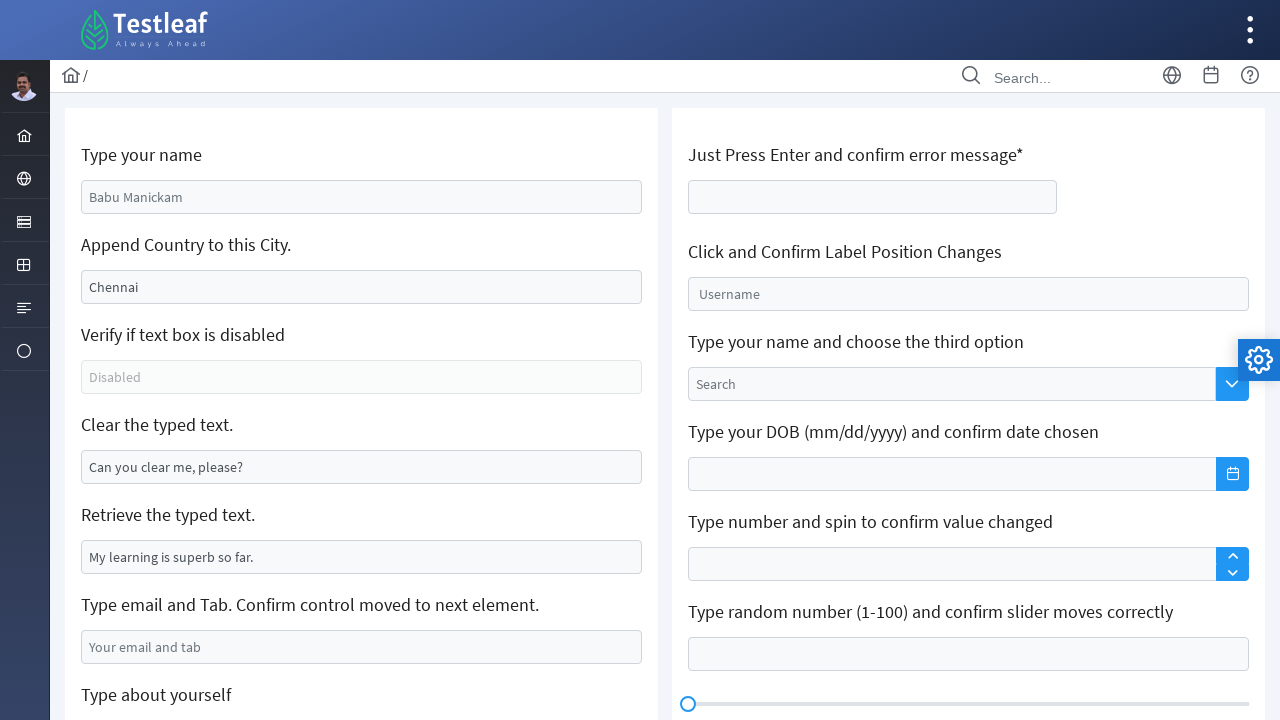

Filled name input field with '678585' on input[name='j_idt88:name']
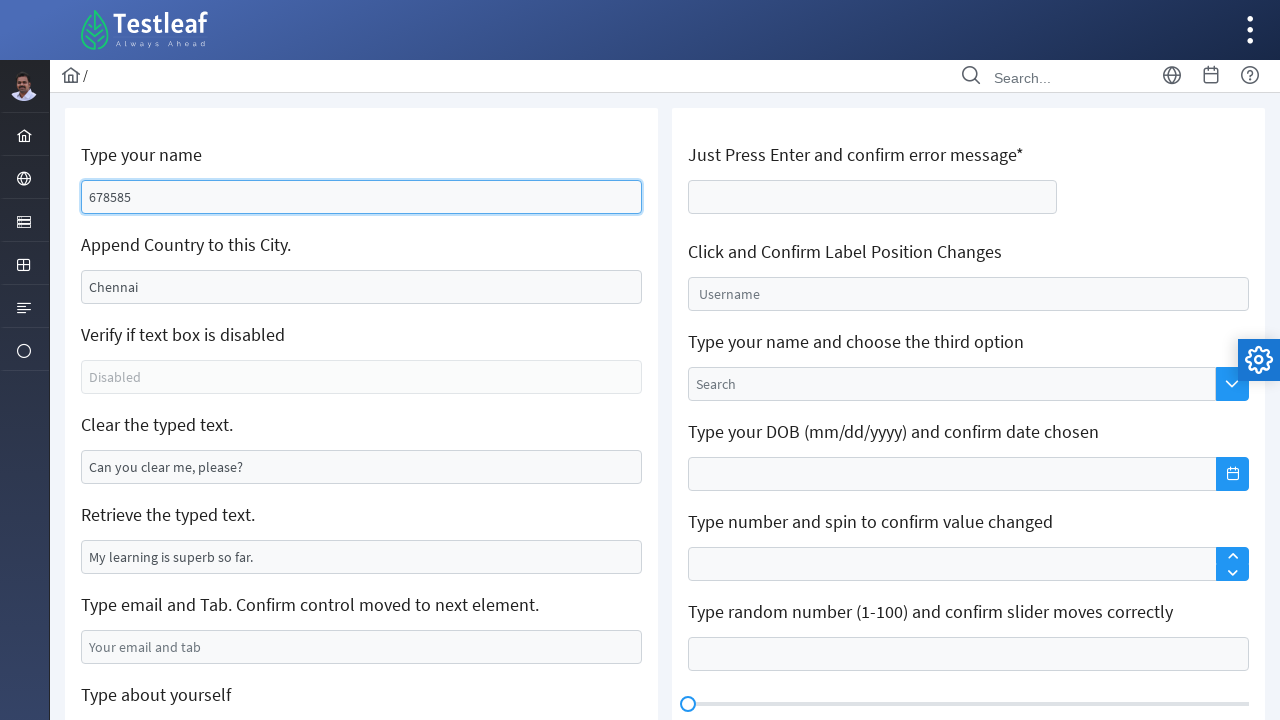

Filled country input field with 'India' on input[name='j_idt88:j_idt91']
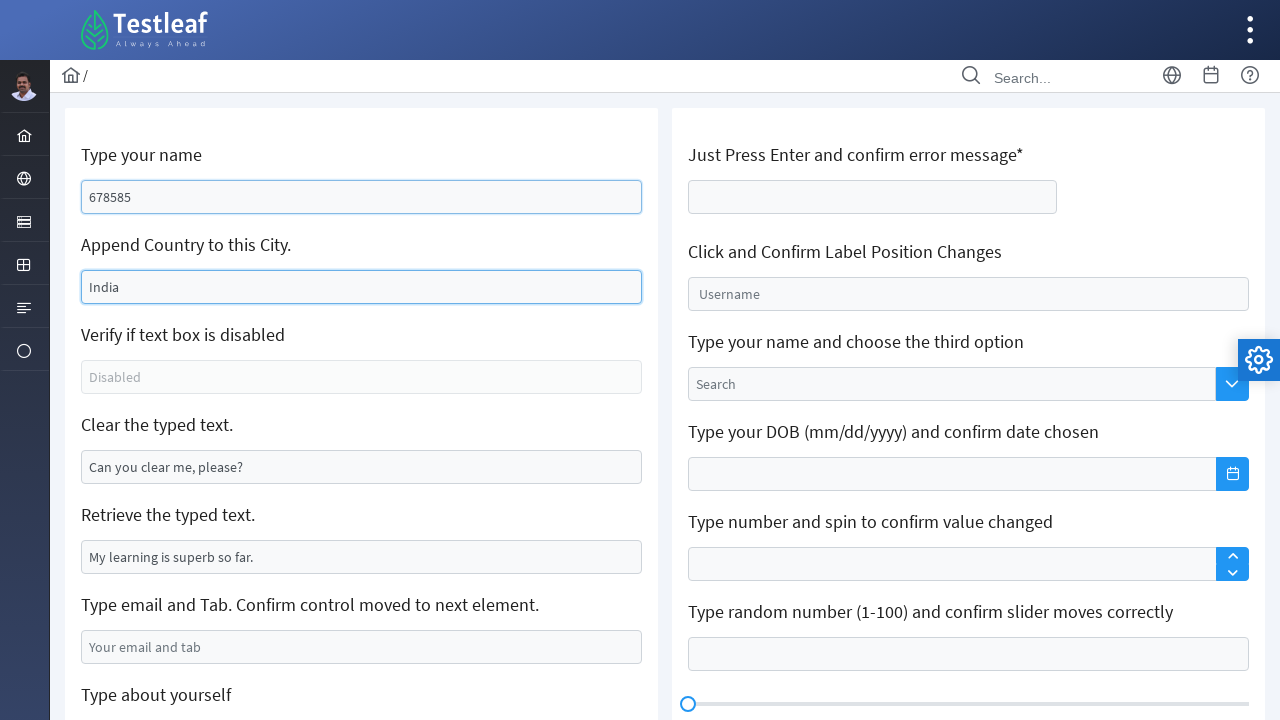

Located disabled input field
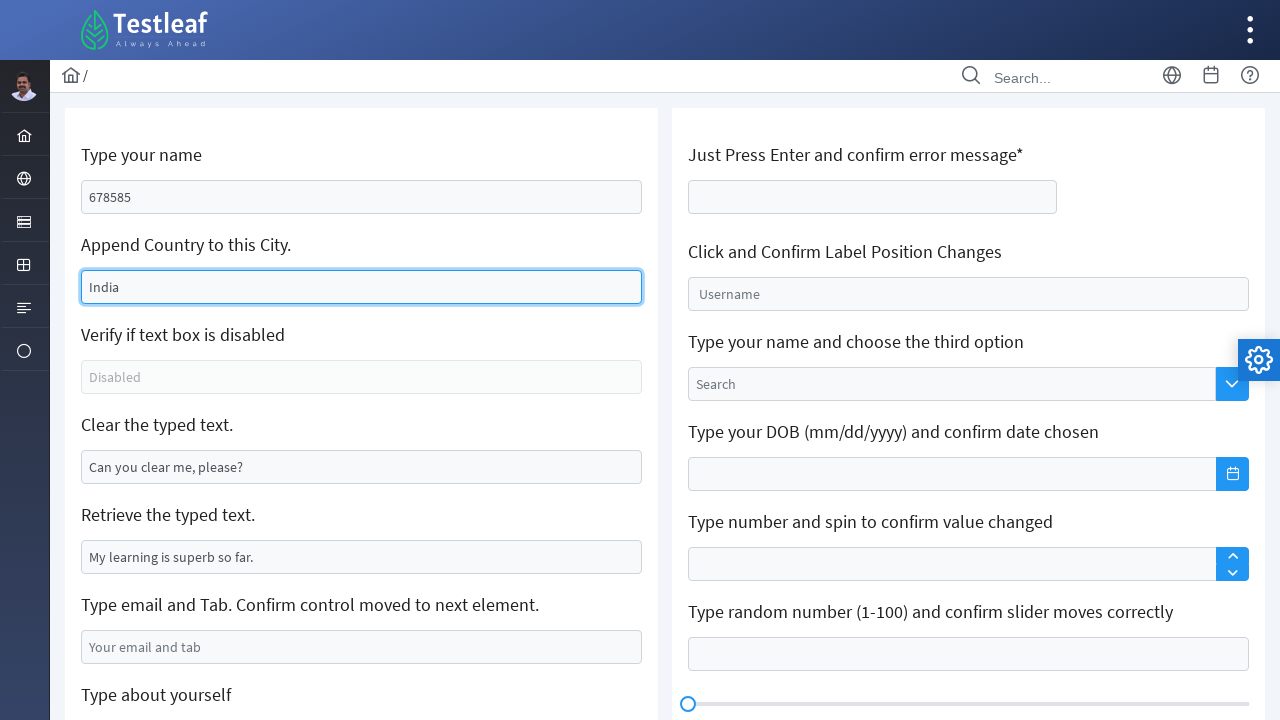

Verified that disabled field is not enabled
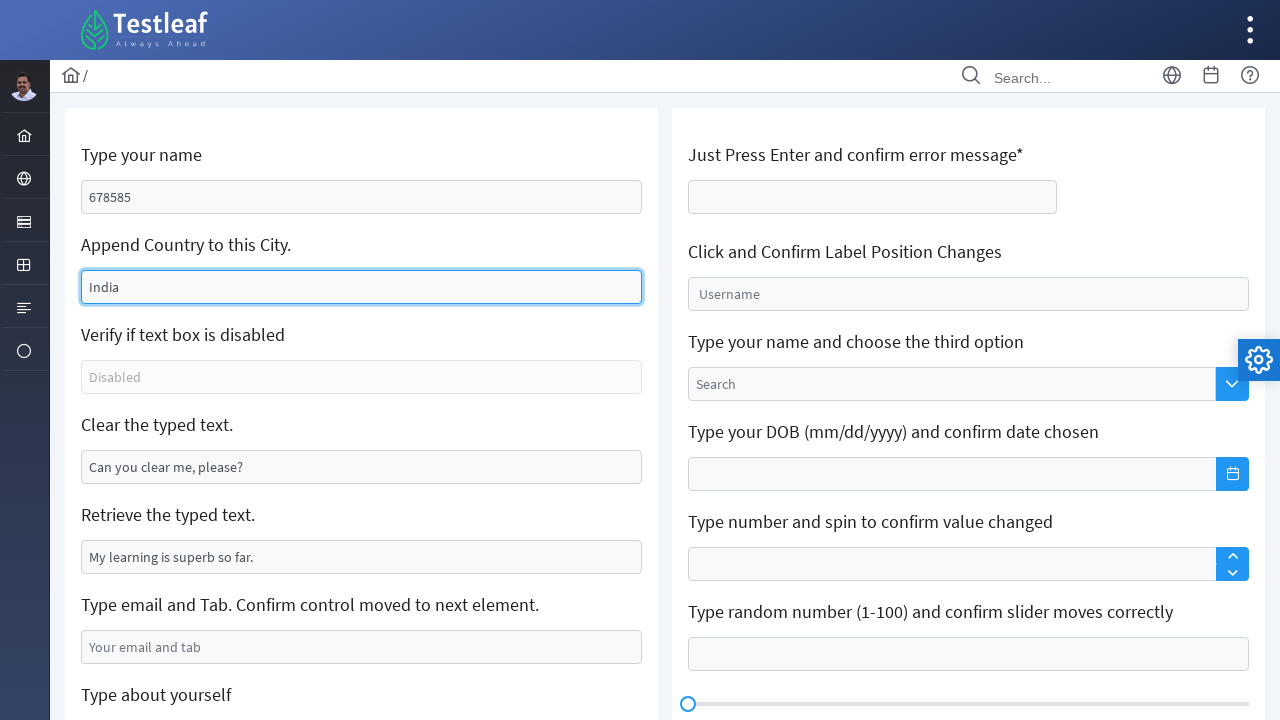

Located pre-filled value input field
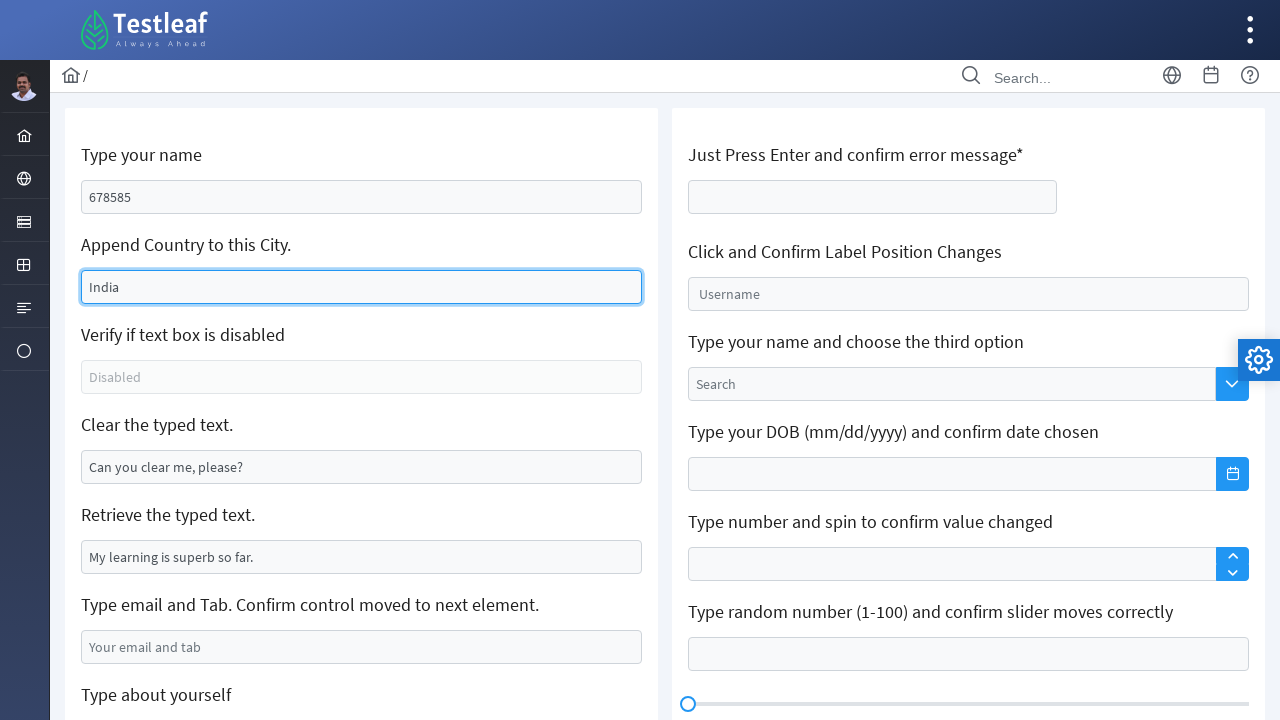

Retrieved pre-filled value: 'My learning is superb so far.'
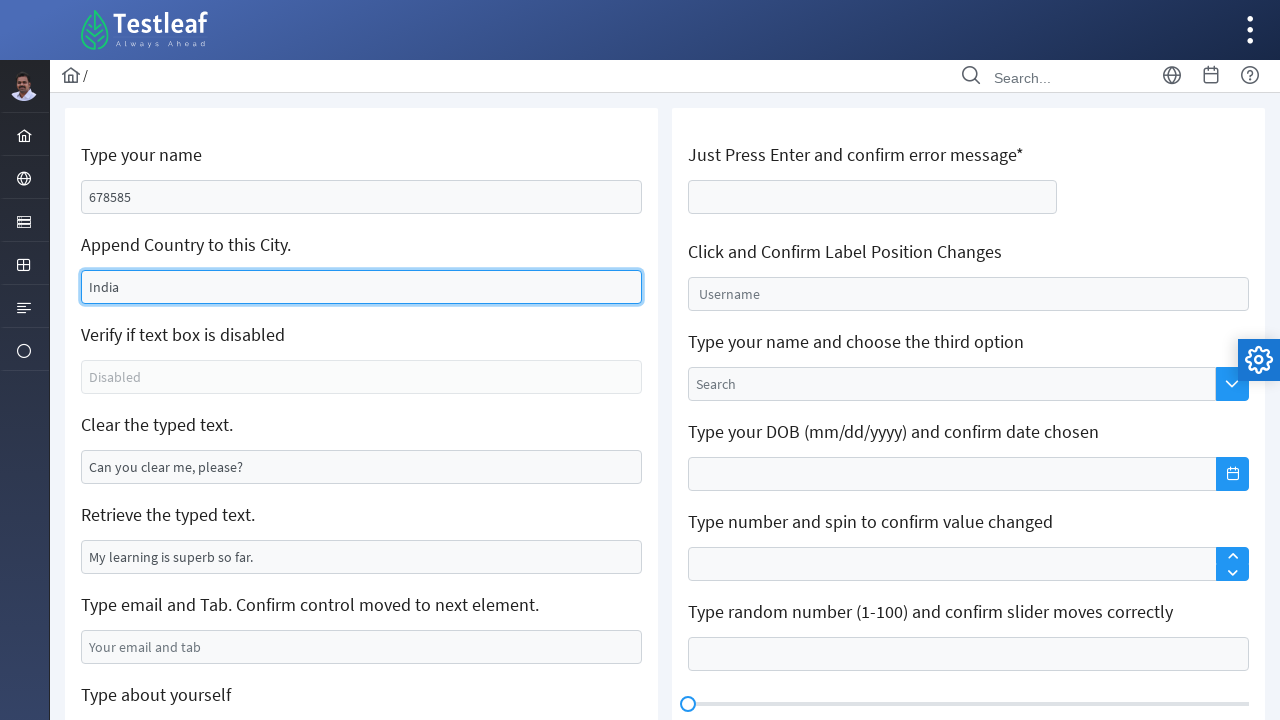

Verified pre-filled value matches expected text 'My learning is superb so far.'
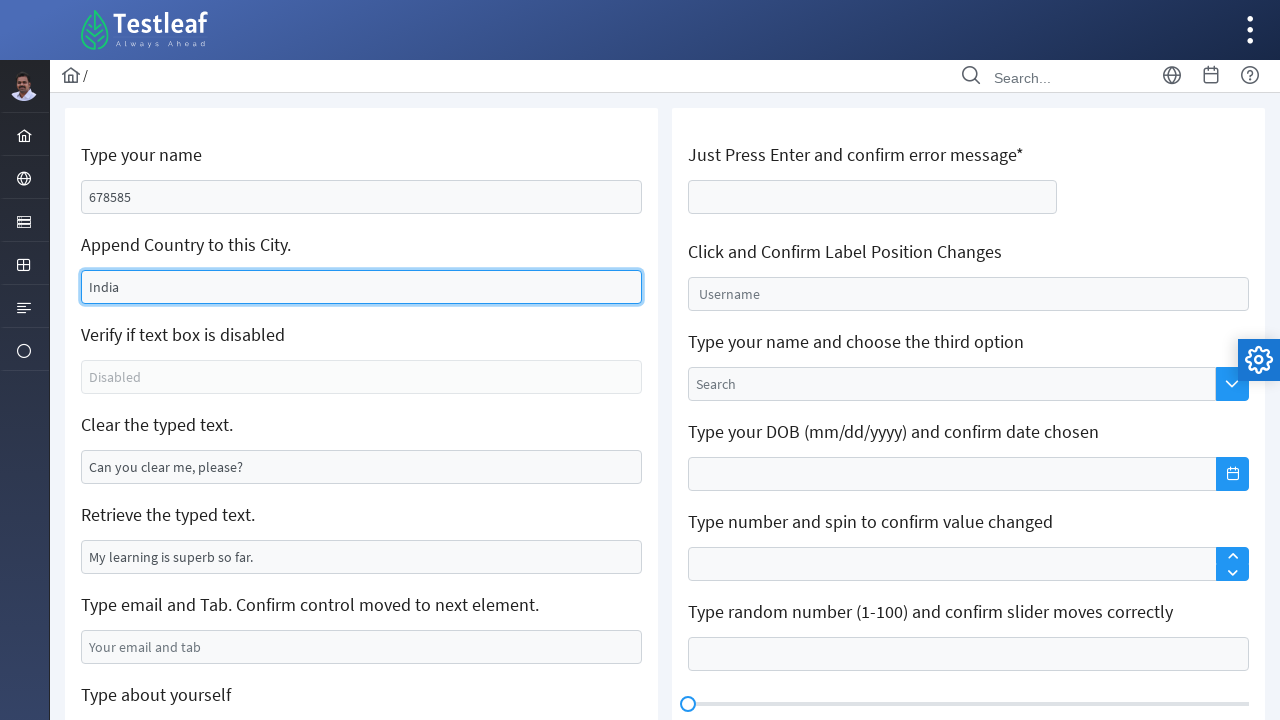

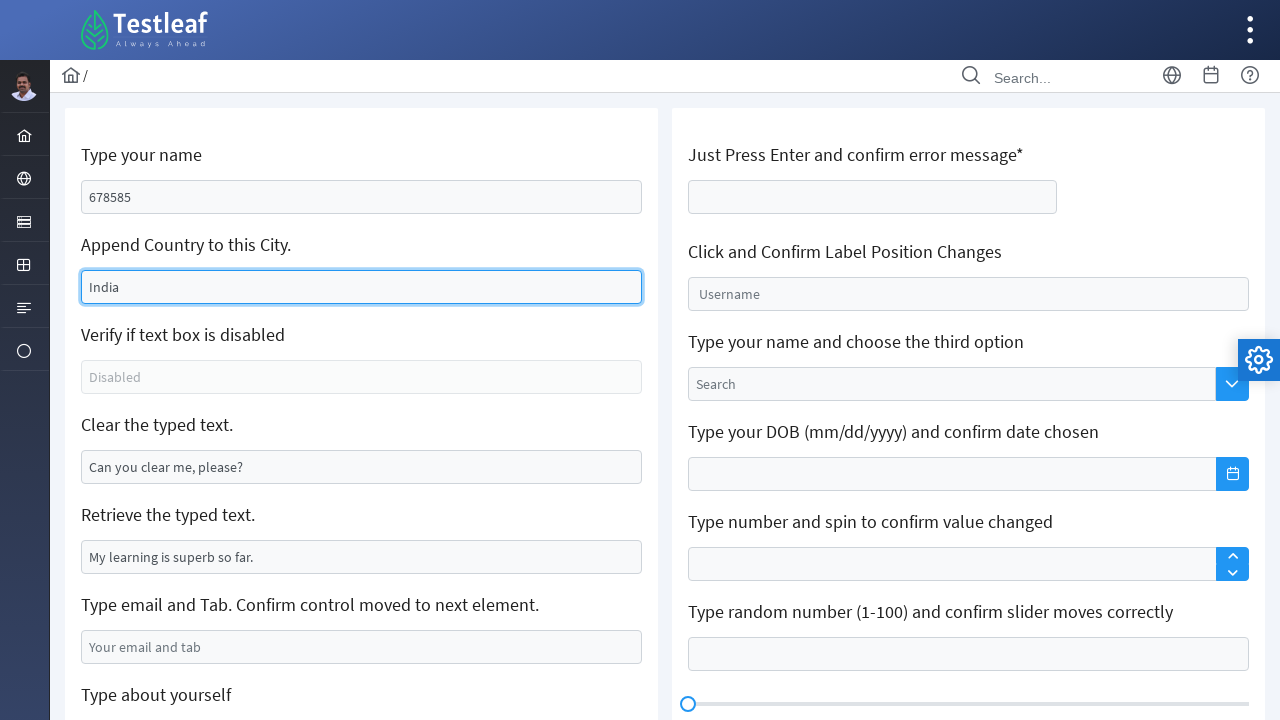